Tests form filling with keyboard events including shift key usage for uppercase text, filling username, email and address fields, then submitting the form

Starting URL: https://demoqa.com/text-box

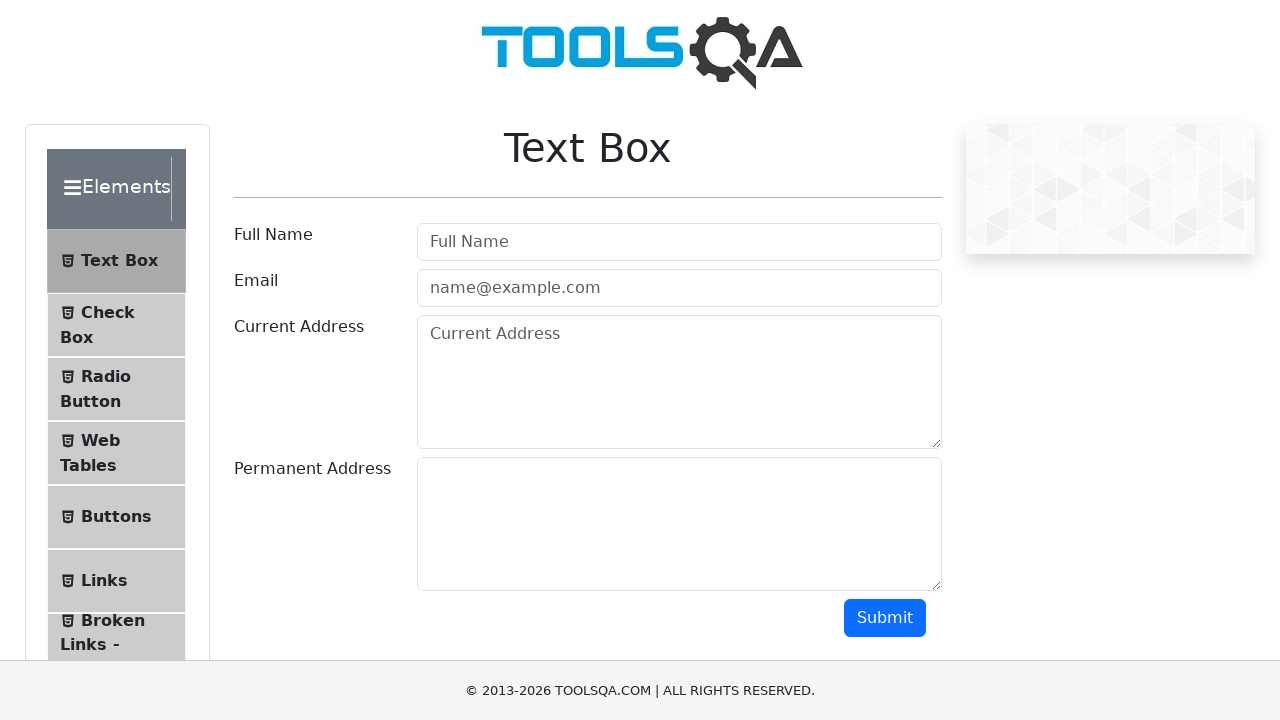

Clicked on username field at (679, 242) on #userName
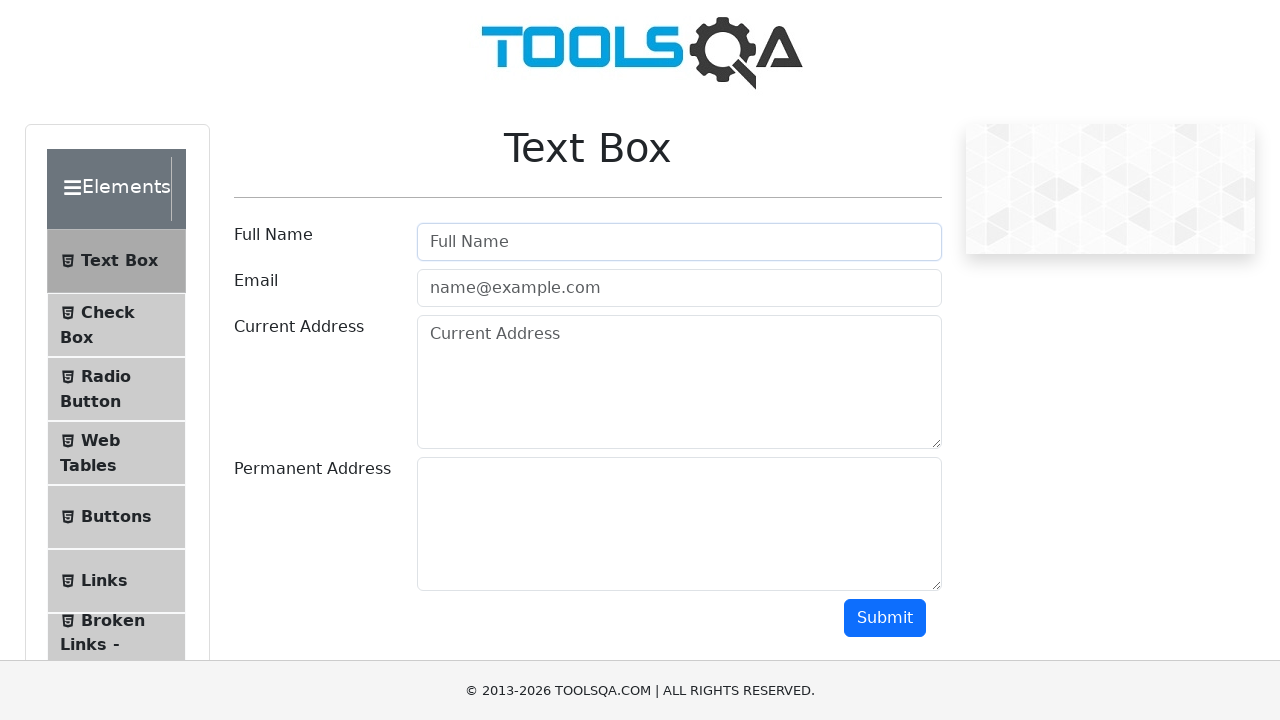

Pressed Shift key down for uppercase text input
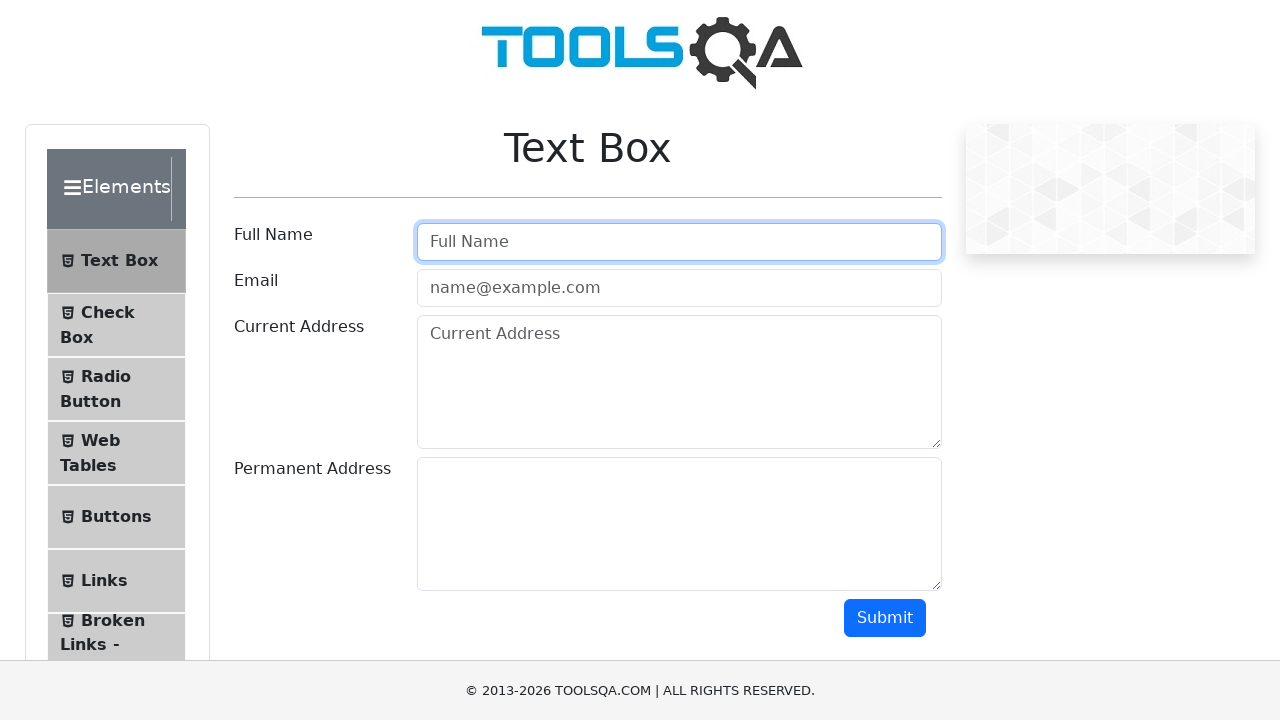

Typed 'liss cabezas WWOOWW' into username field with Shift key active on #userName
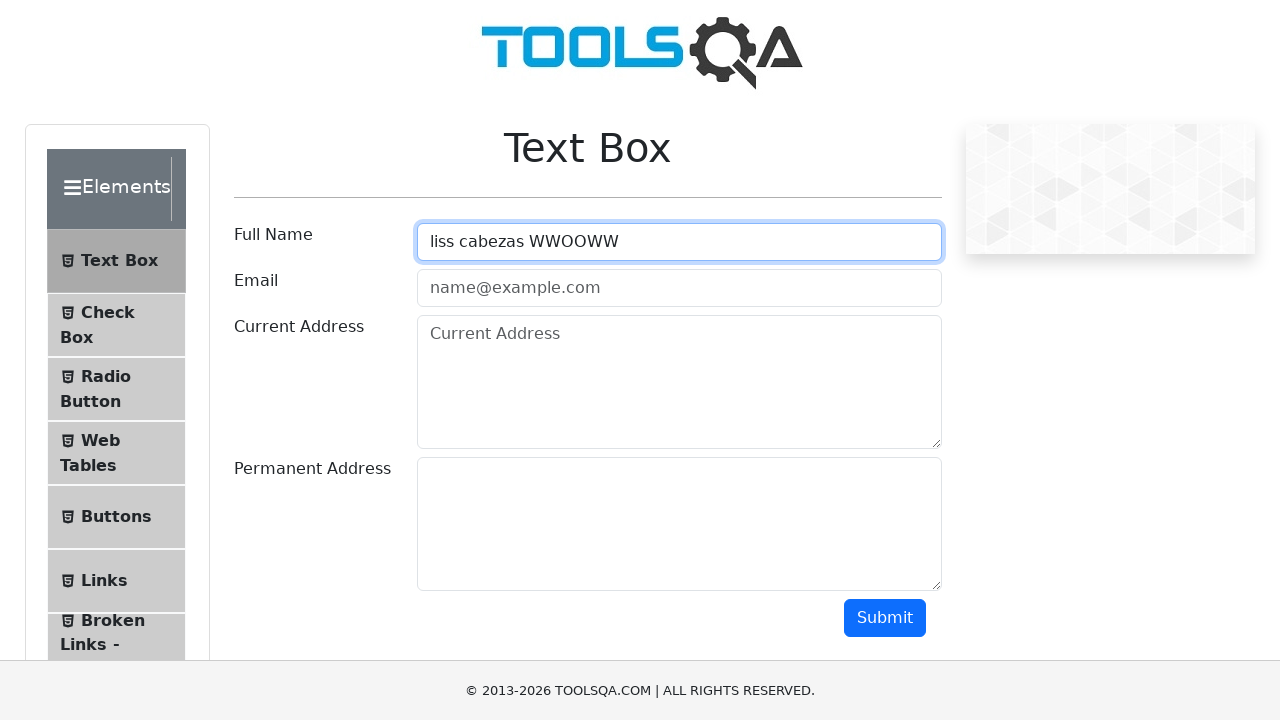

Released Shift key
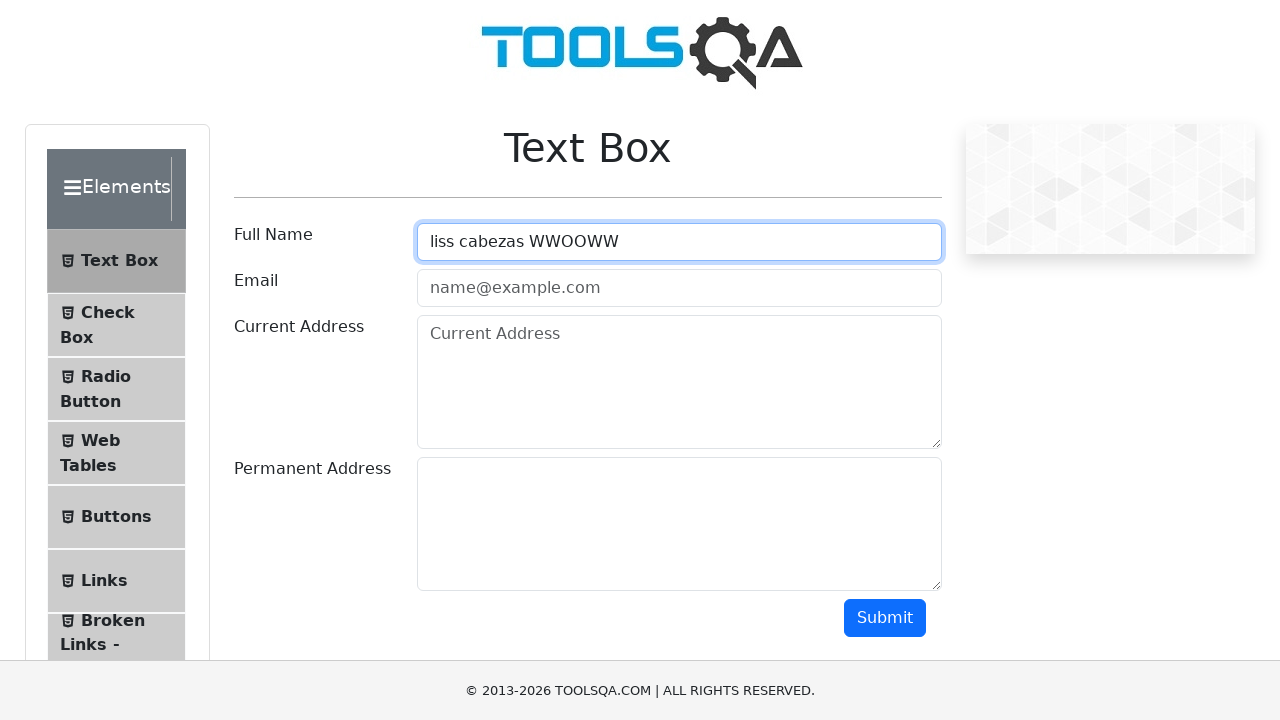

Clicked on email field at (679, 288) on #userEmail
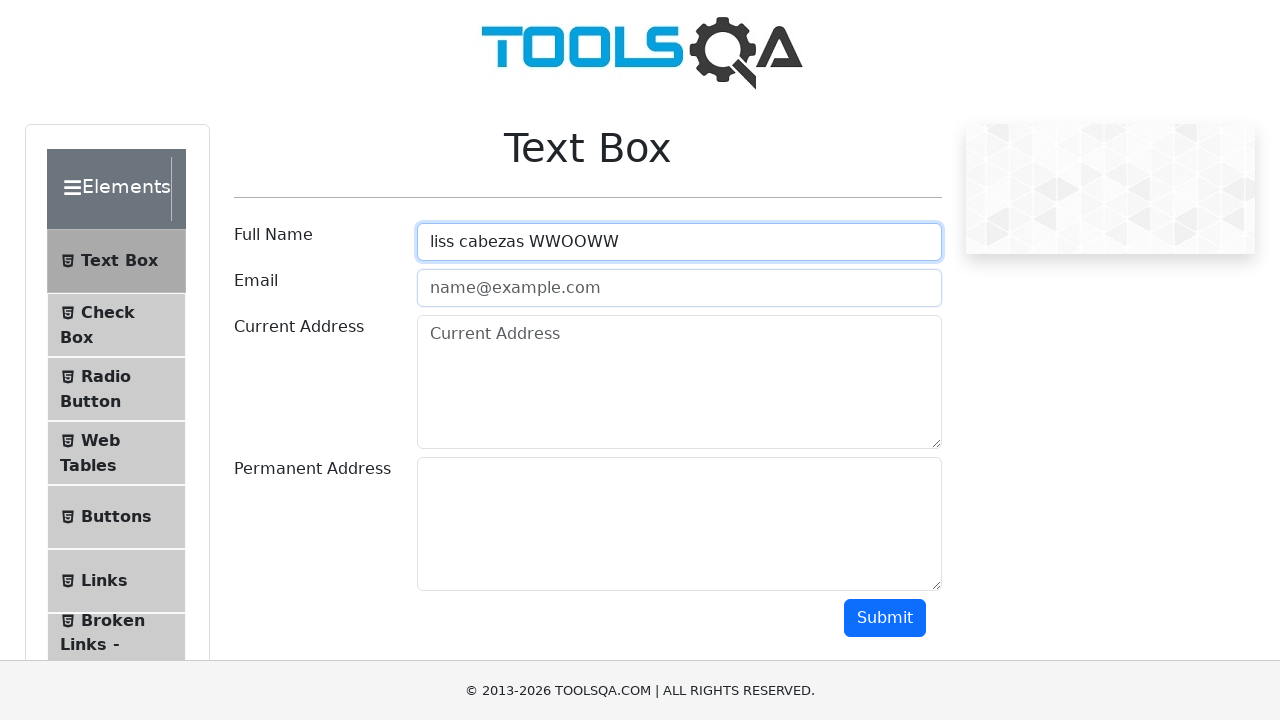

Filled email field with 'Automation@gmail.com' on #userEmail
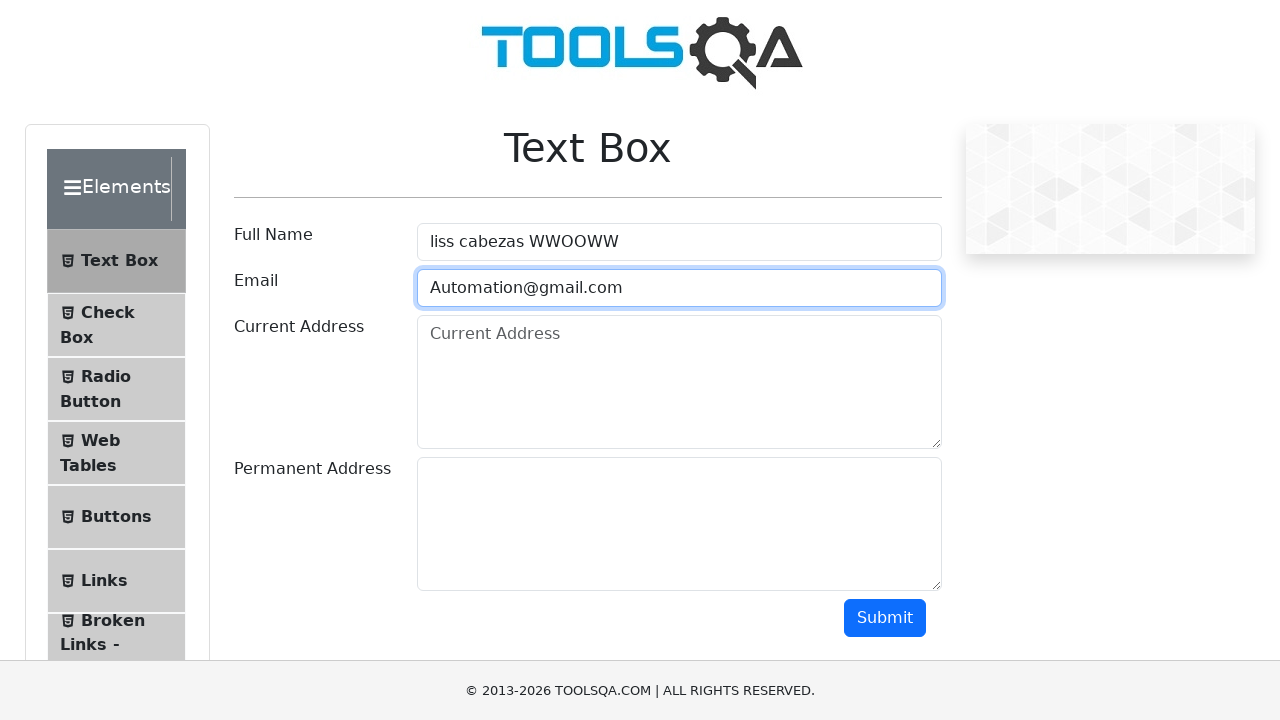

Clicked on current address field at (679, 382) on #currentAddress
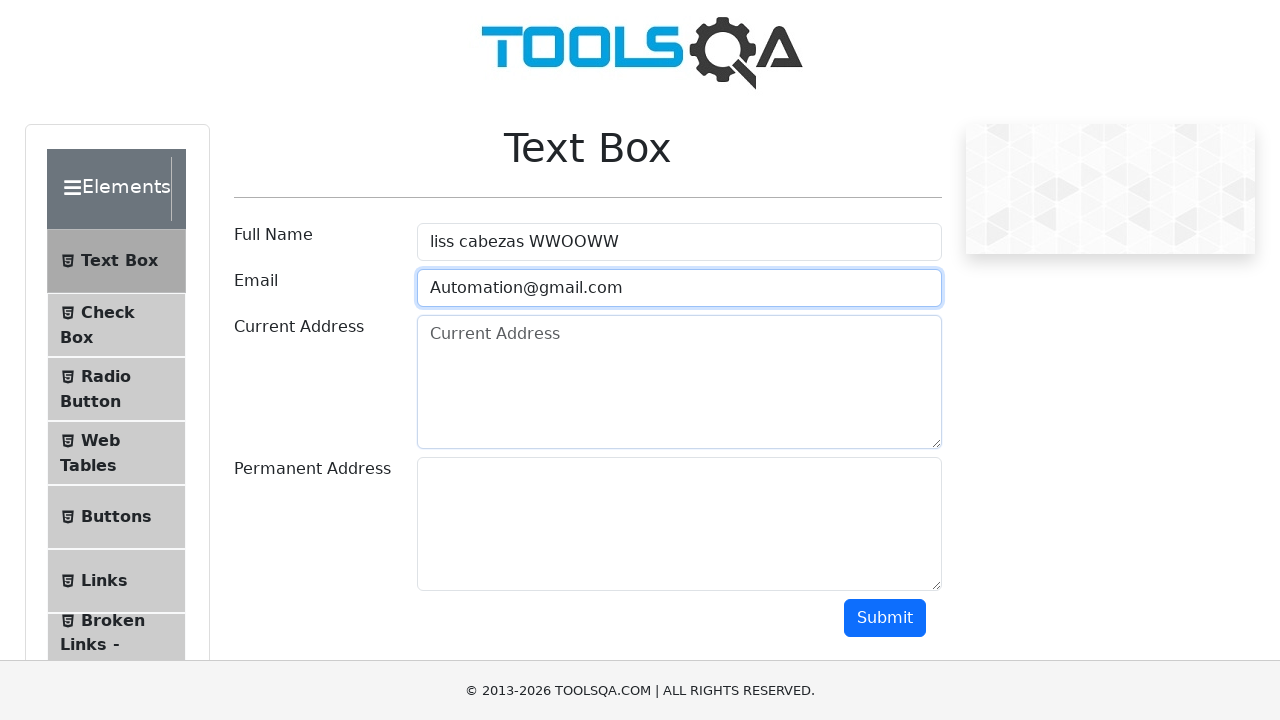

Filled current address field with 'Automation' on #currentAddress
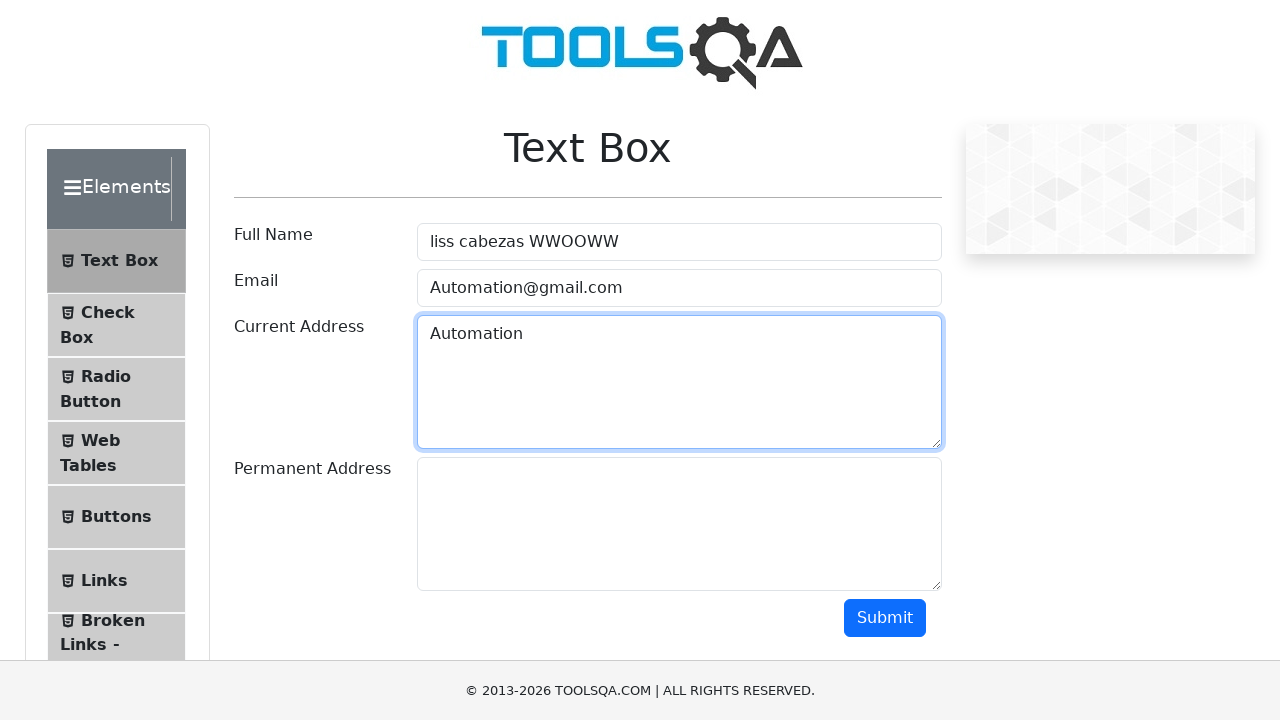

Clicked submit button to submit the form at (885, 618) on #submit
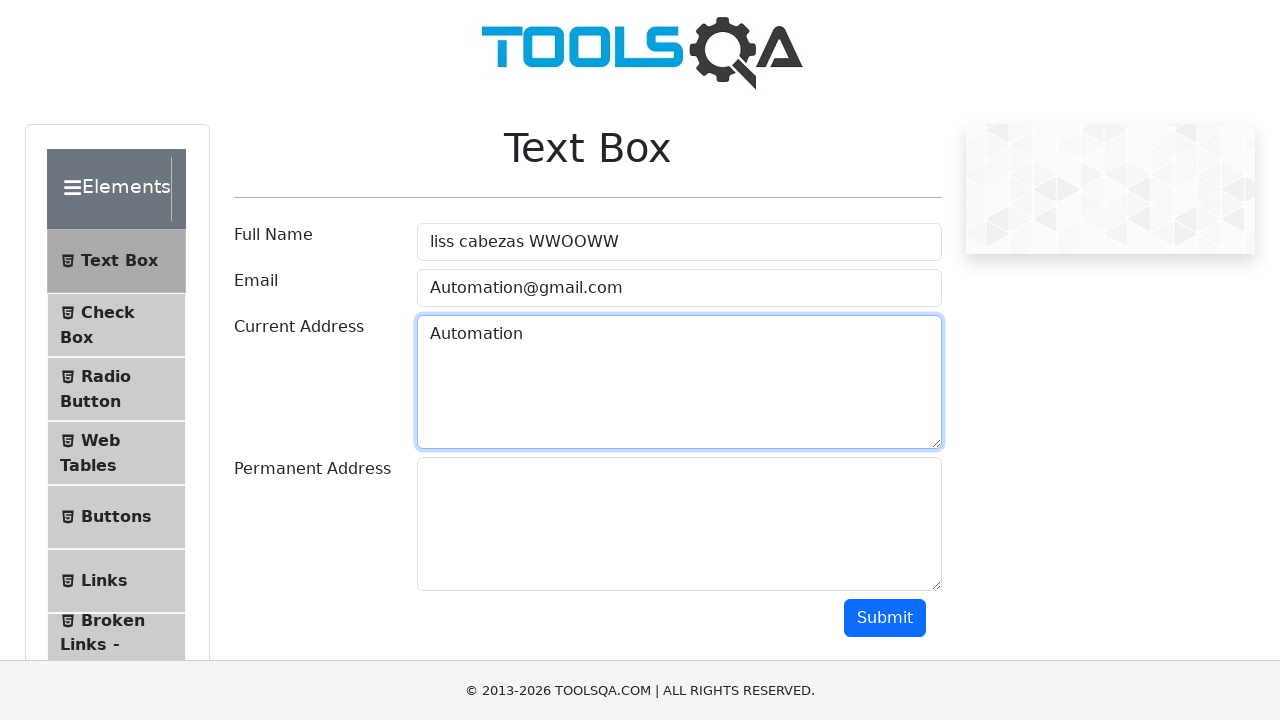

Pressed Control+End to scroll to bottom of page
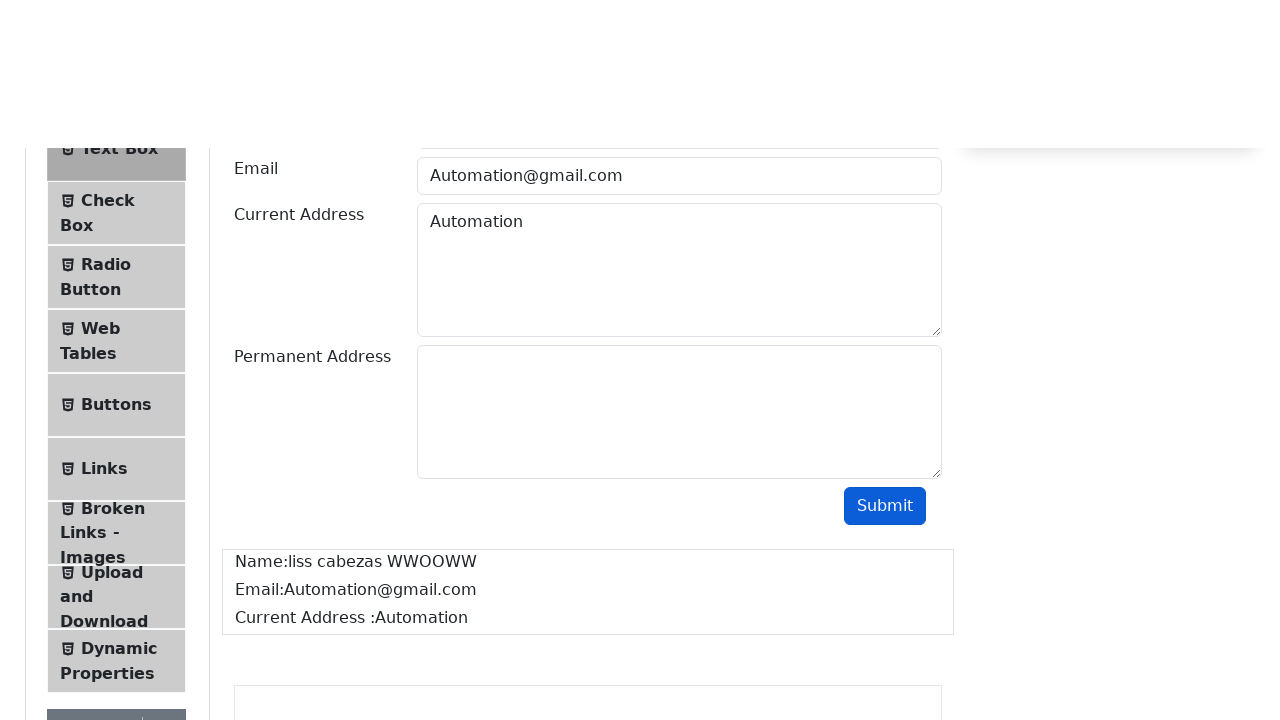

Waited 1000ms after scrolling to bottom
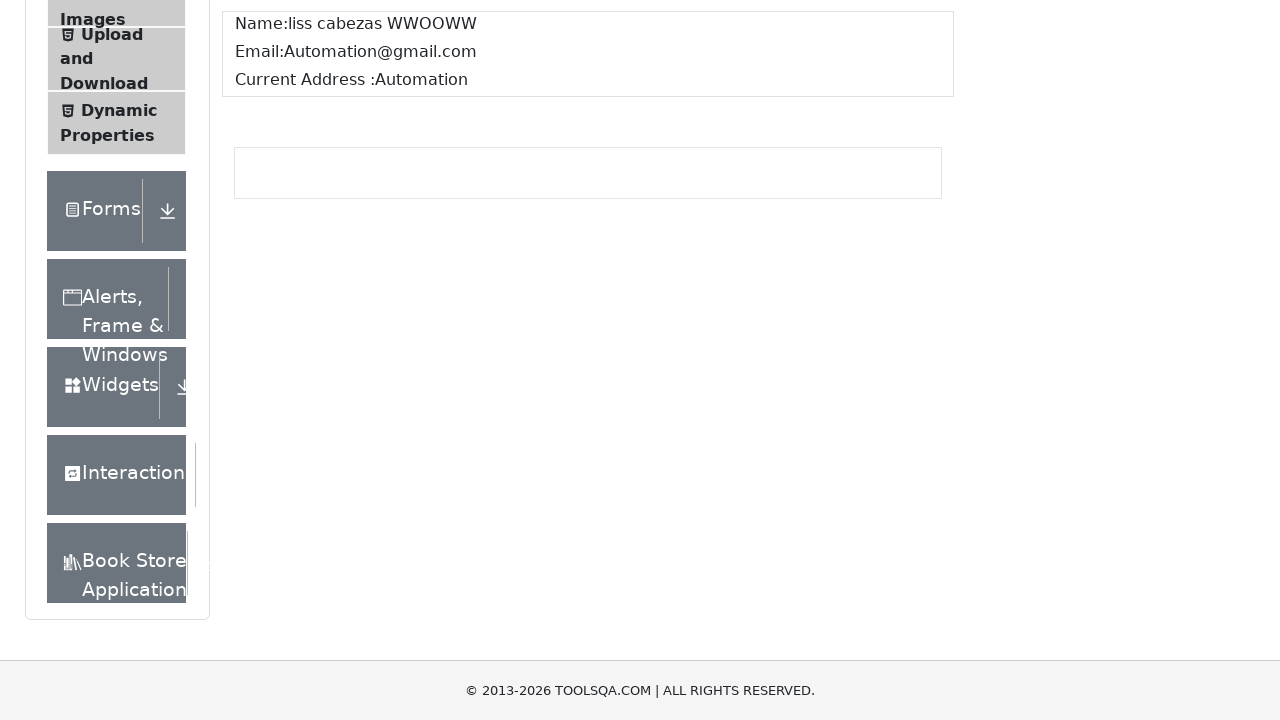

Pressed Control+Home to scroll back to top of page
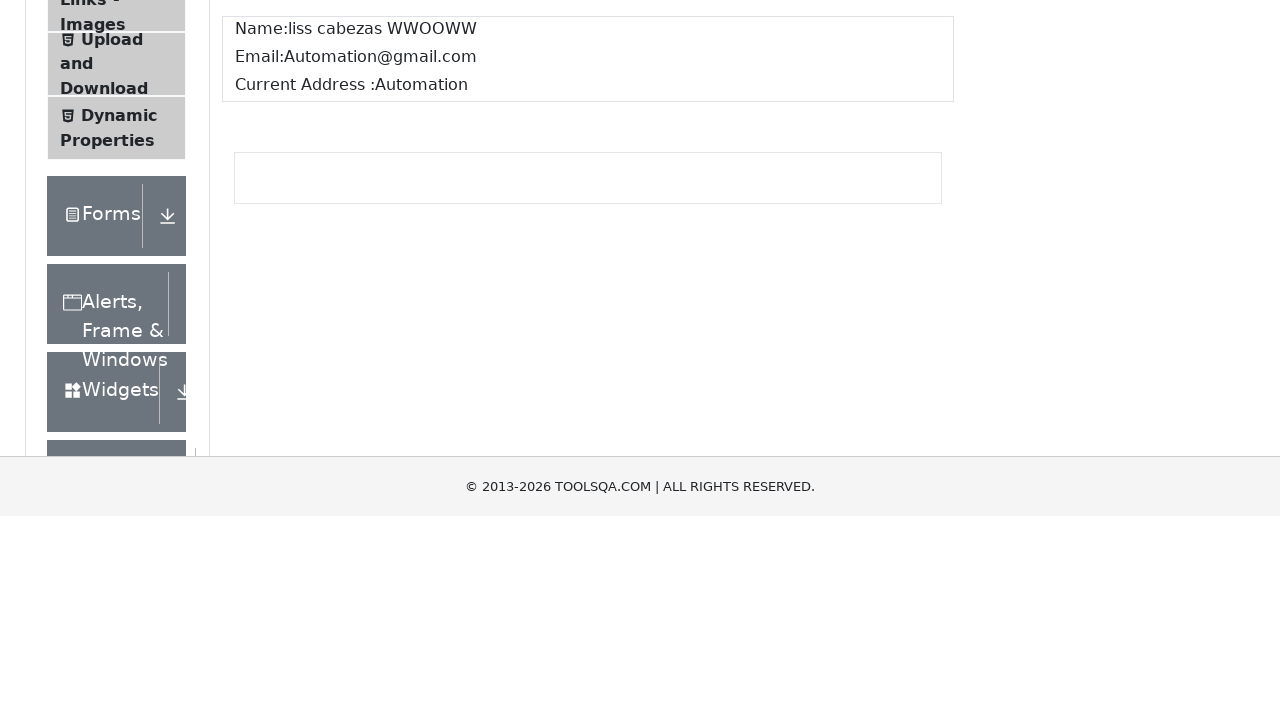

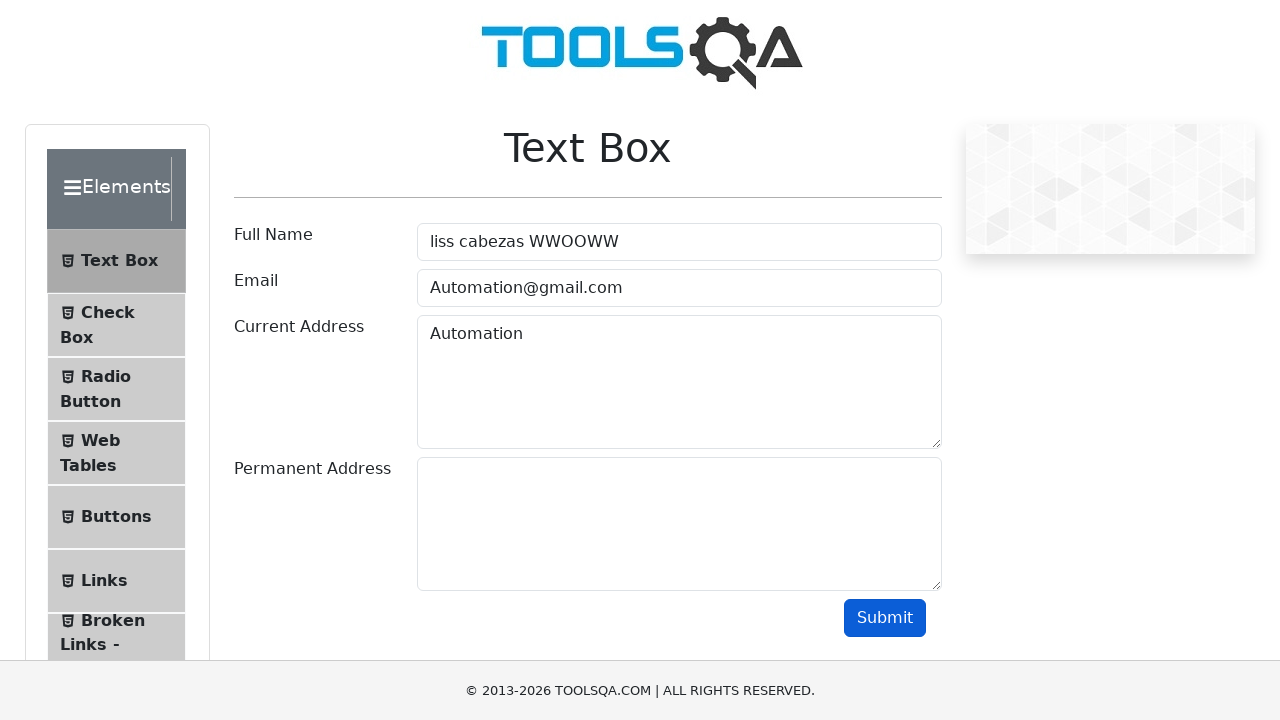